Tests a practice form submission by filling in name, email, password fields, selecting gender from dropdown, and verifying success message

Starting URL: https://rahulshettyacademy.com/angularpractice/

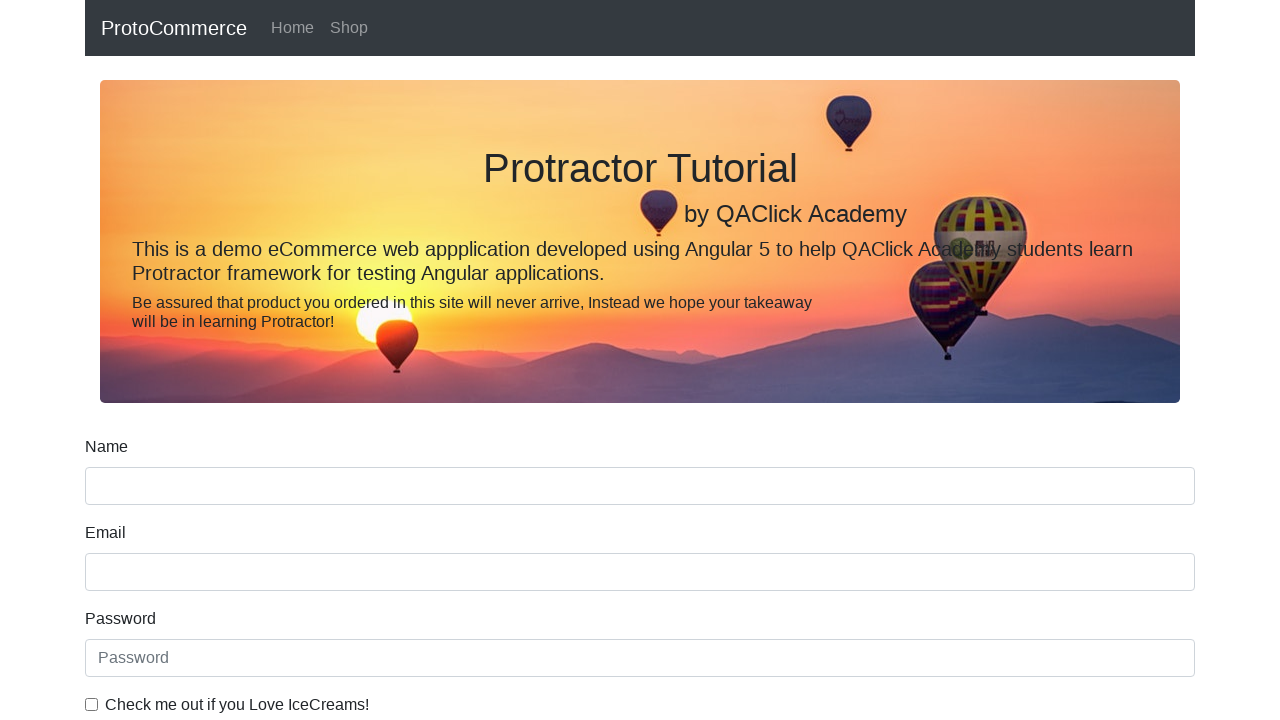

Filled name field with 'Ankit' on input[name='name']
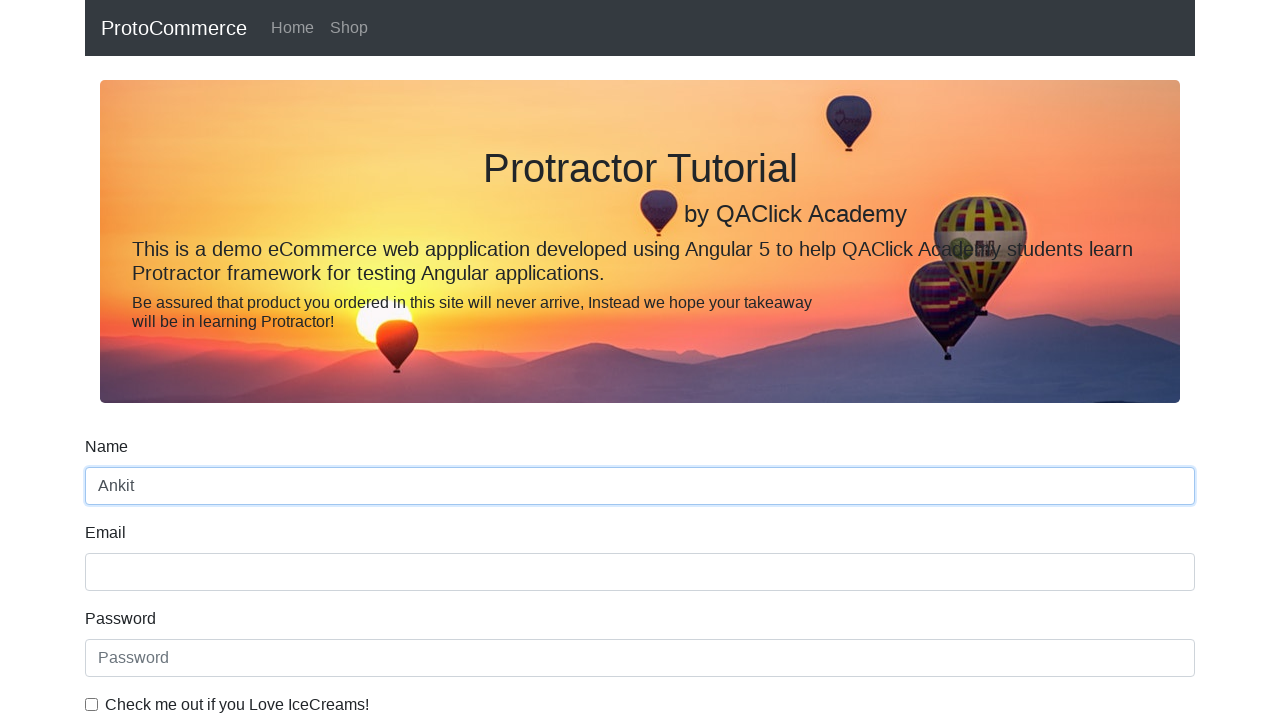

Filled email field with 'testuser483@example.com' on input[name='email']
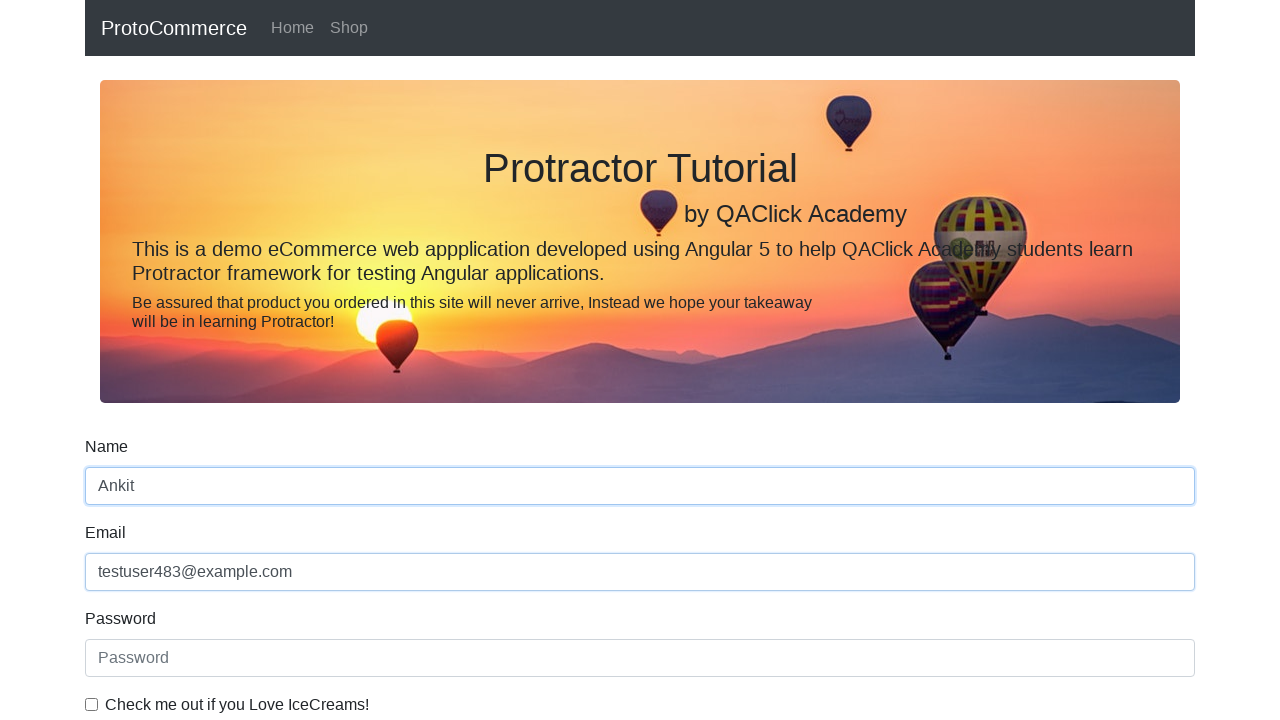

Filled password field with 'Pass123!@#' on #exampleInputPassword1
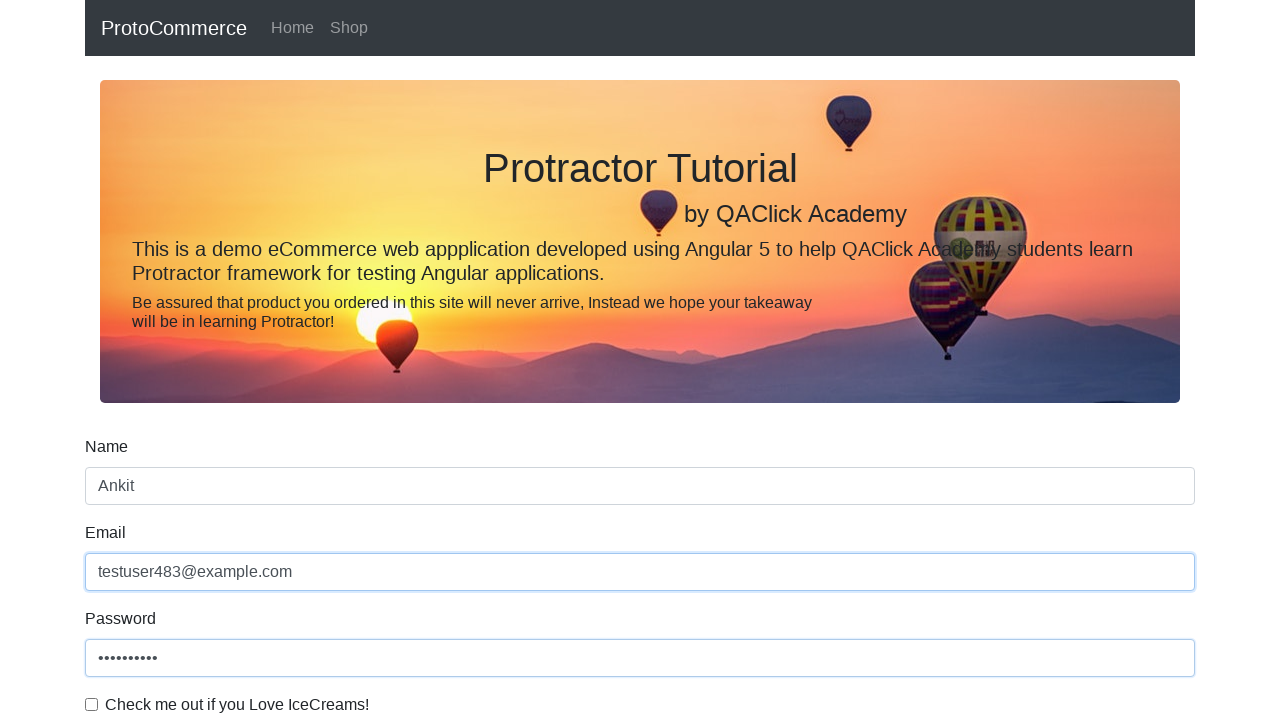

Clicked checkbox to enable example check at (92, 704) on #exampleCheck1
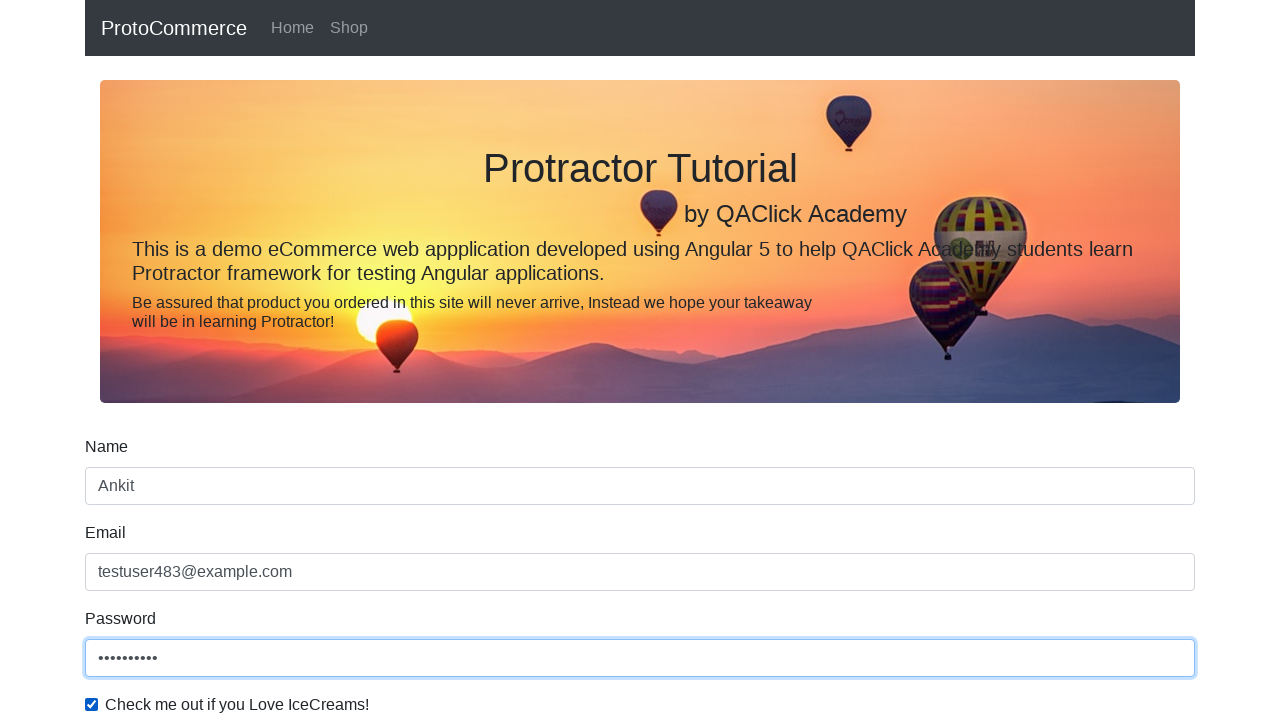

Selected 'Female' from gender dropdown on #exampleFormControlSelect1
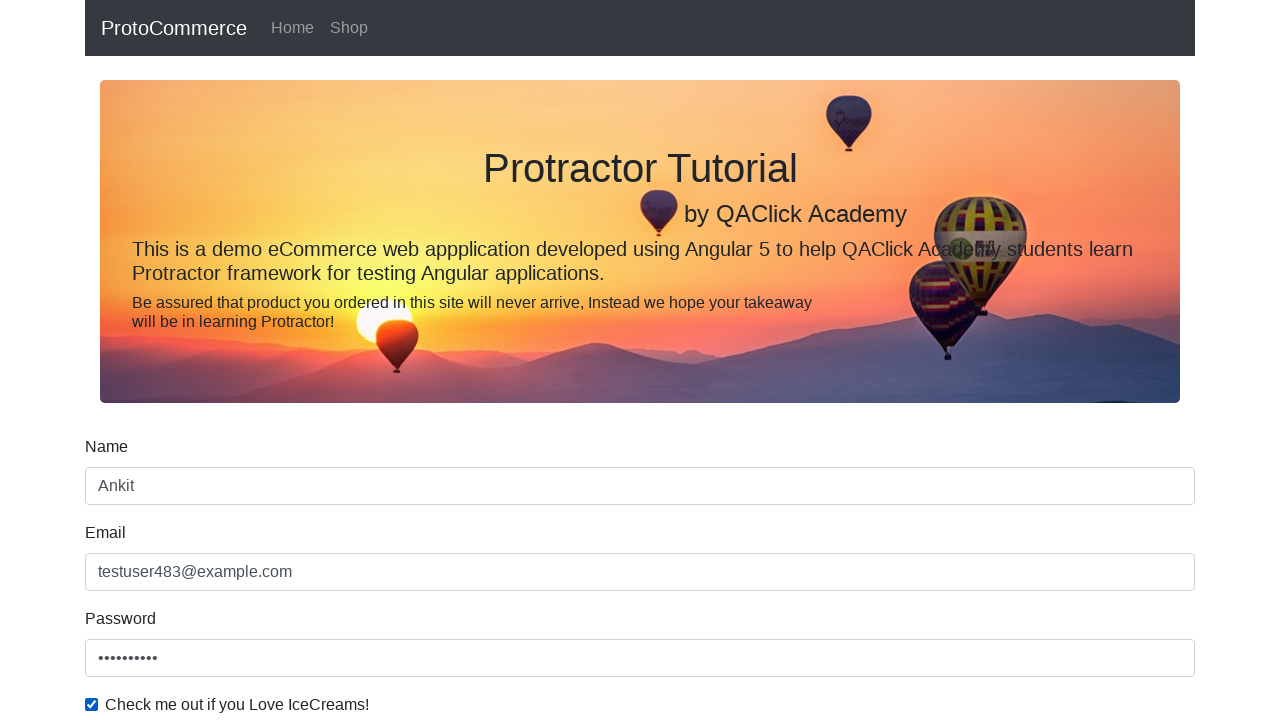

Clicked submit button to submit form at (123, 491) on xpath=//input[@type='submit']
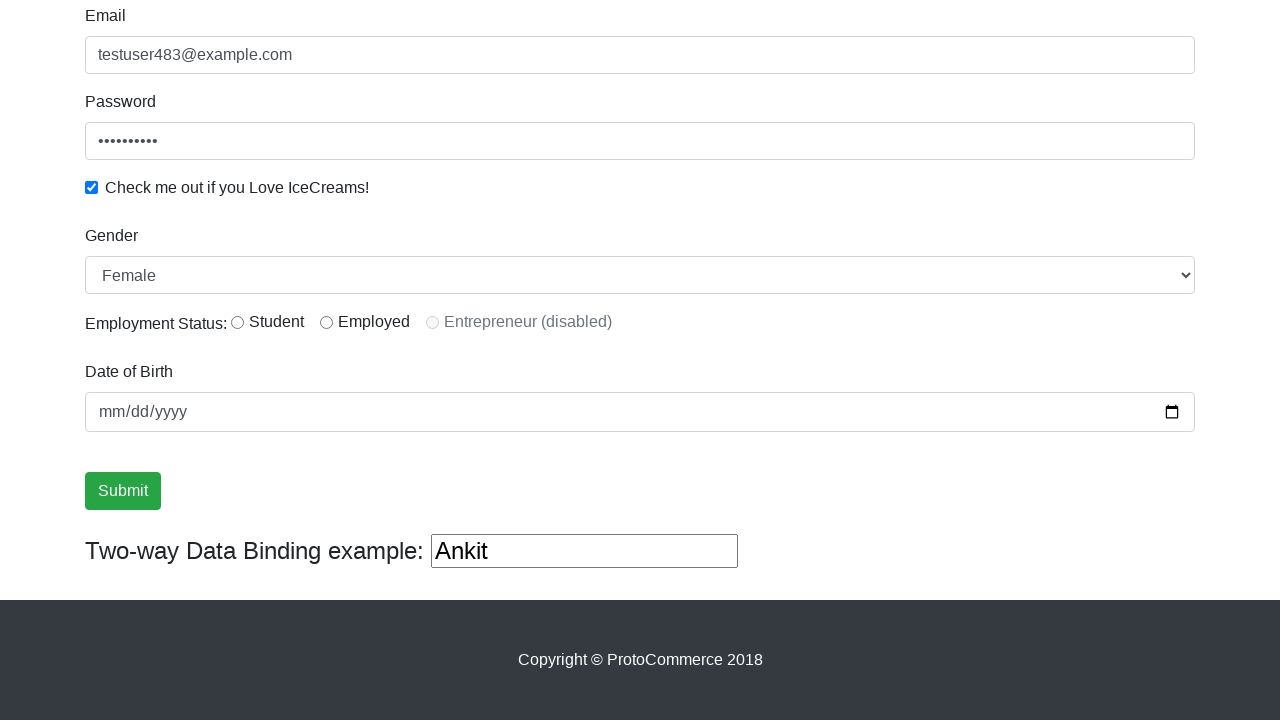

Success message appeared on page
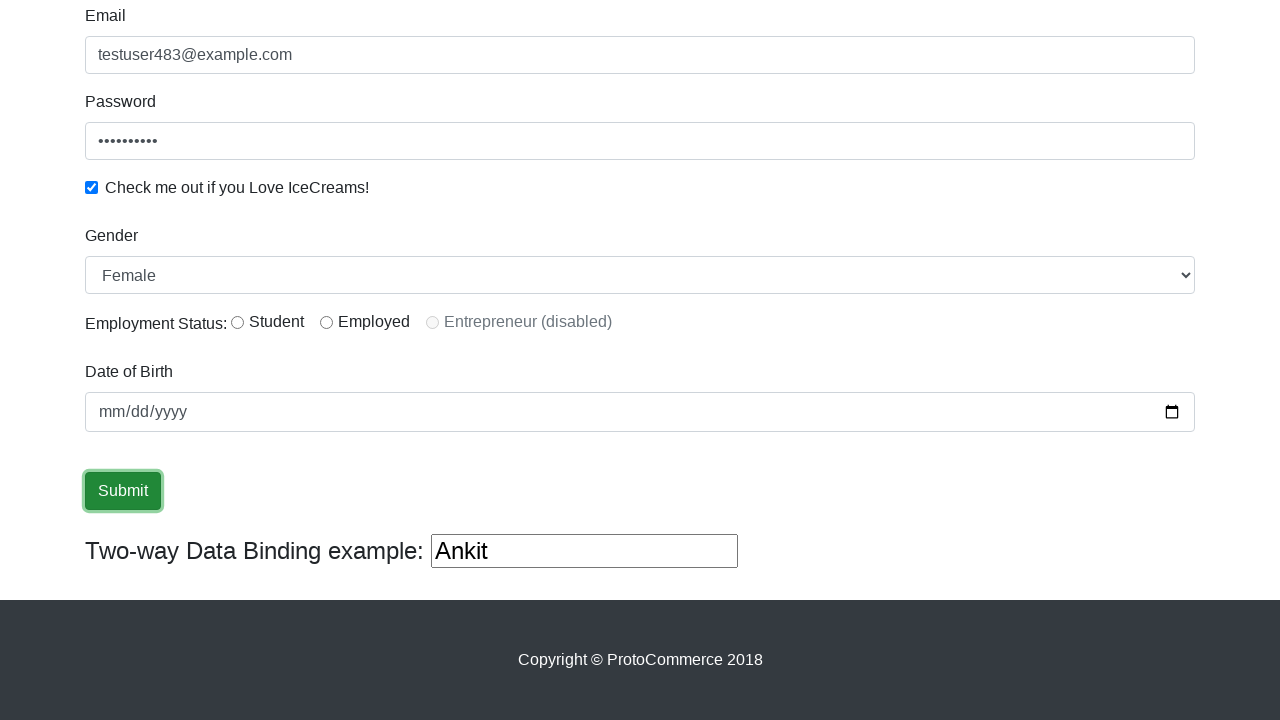

Retrieved success message text: '
                    ×
                    Success! The Form has been submitted successfully!.
                  '
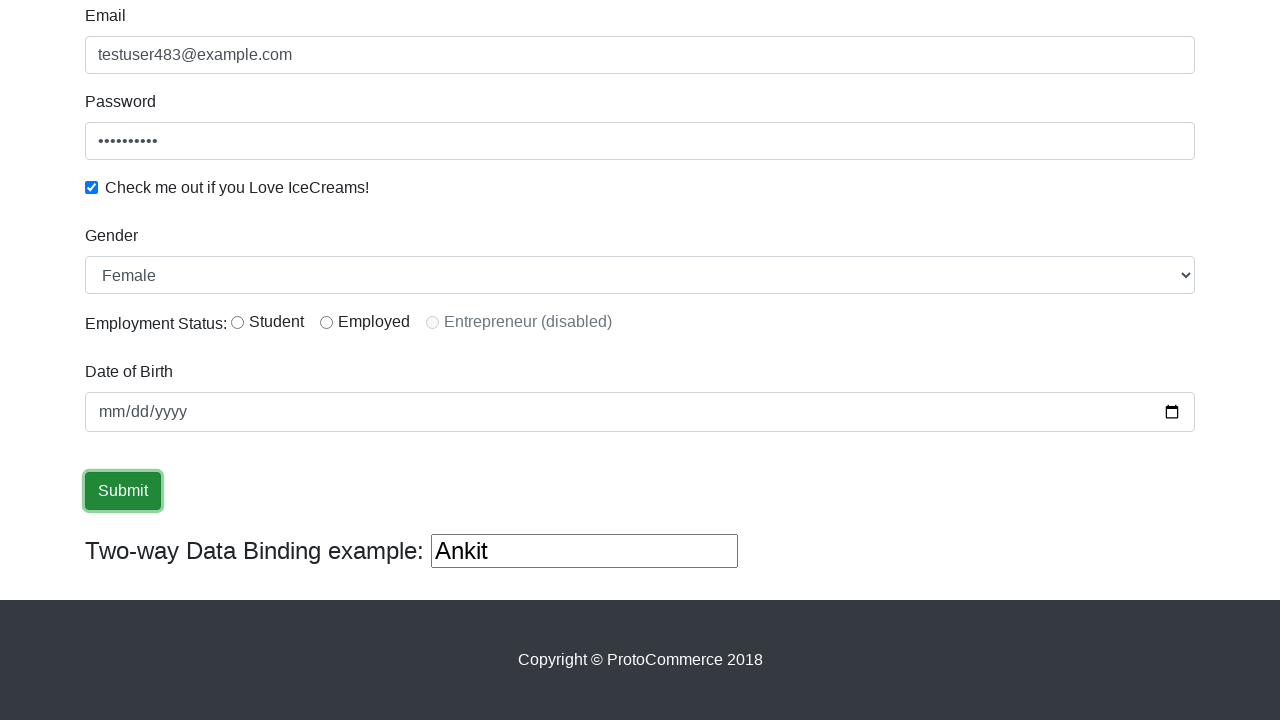

Verified success message contains 'Success' text
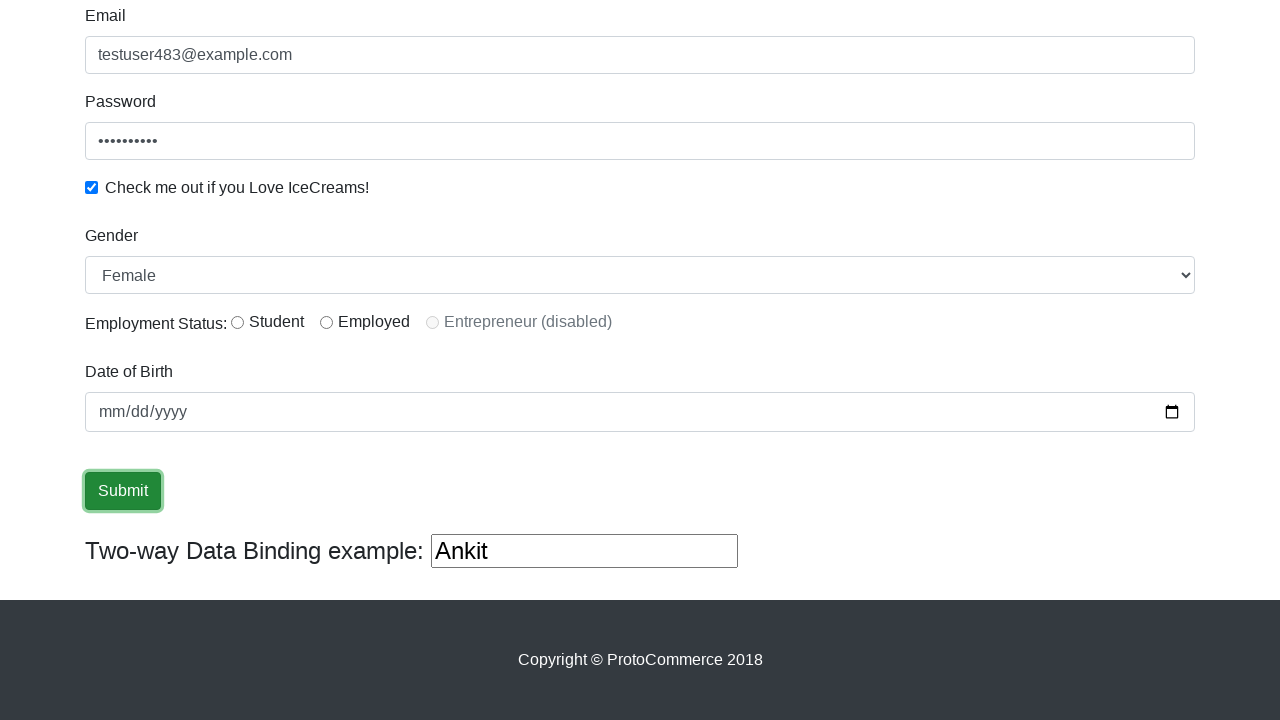

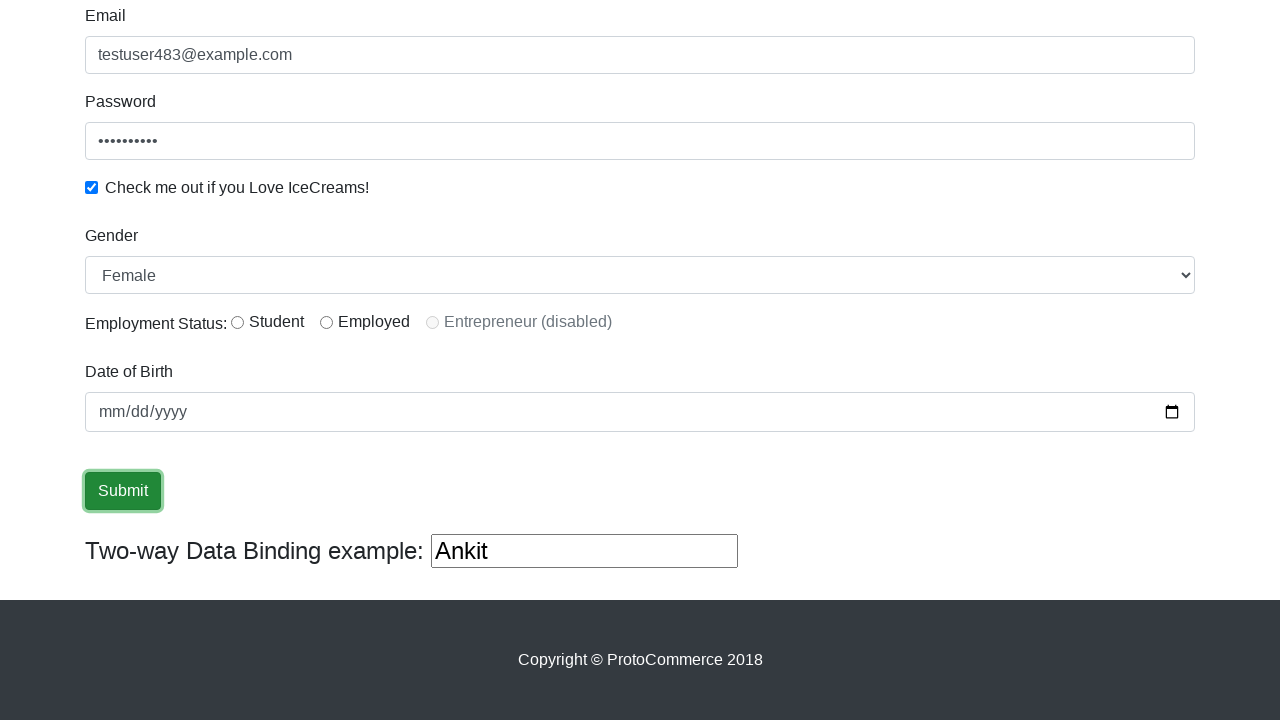